Tests table handling by verifying row and column counts, and reading cell values from a practice table

Starting URL: https://rahulshettyacademy.com/AutomationPractice/

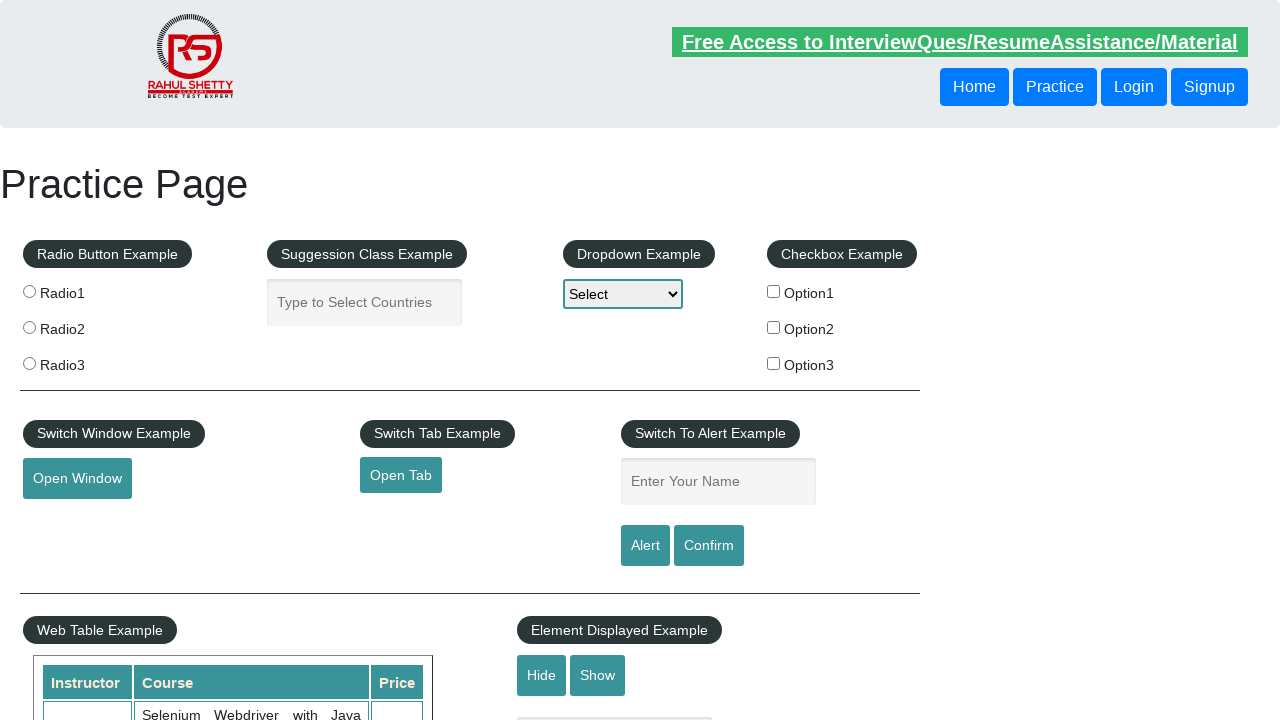

Waited for practice table to load
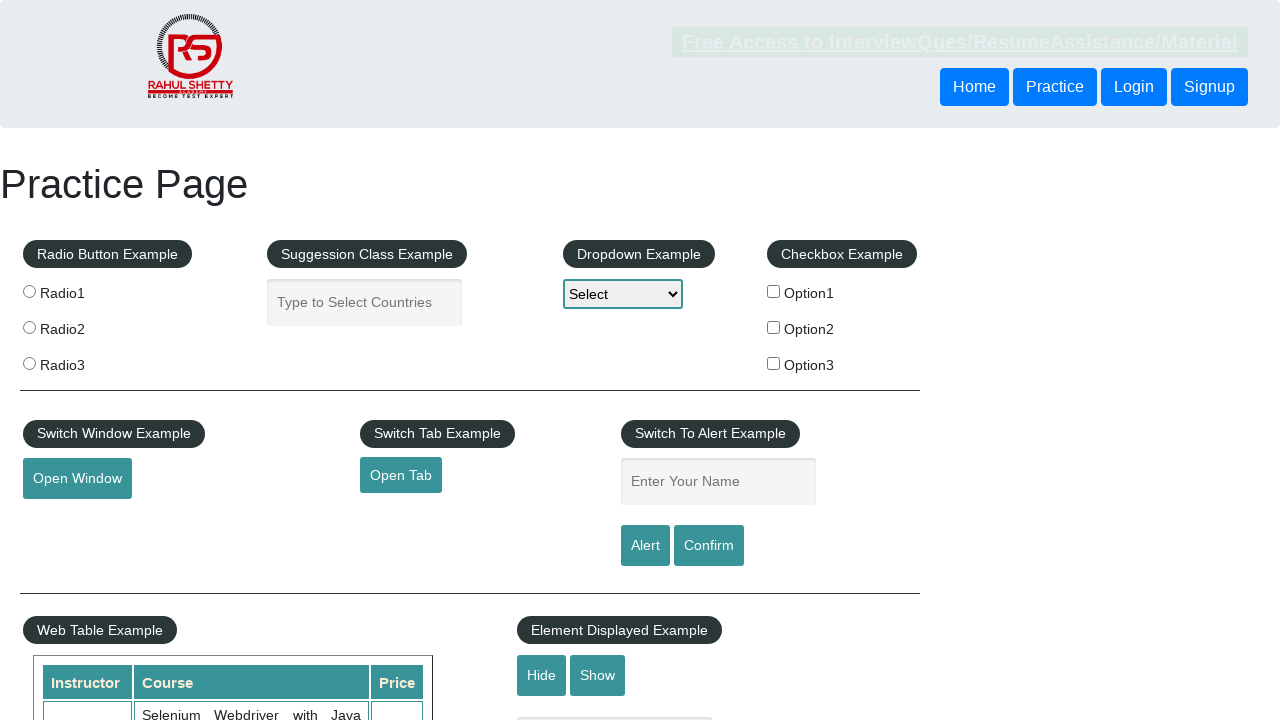

Located all table rows
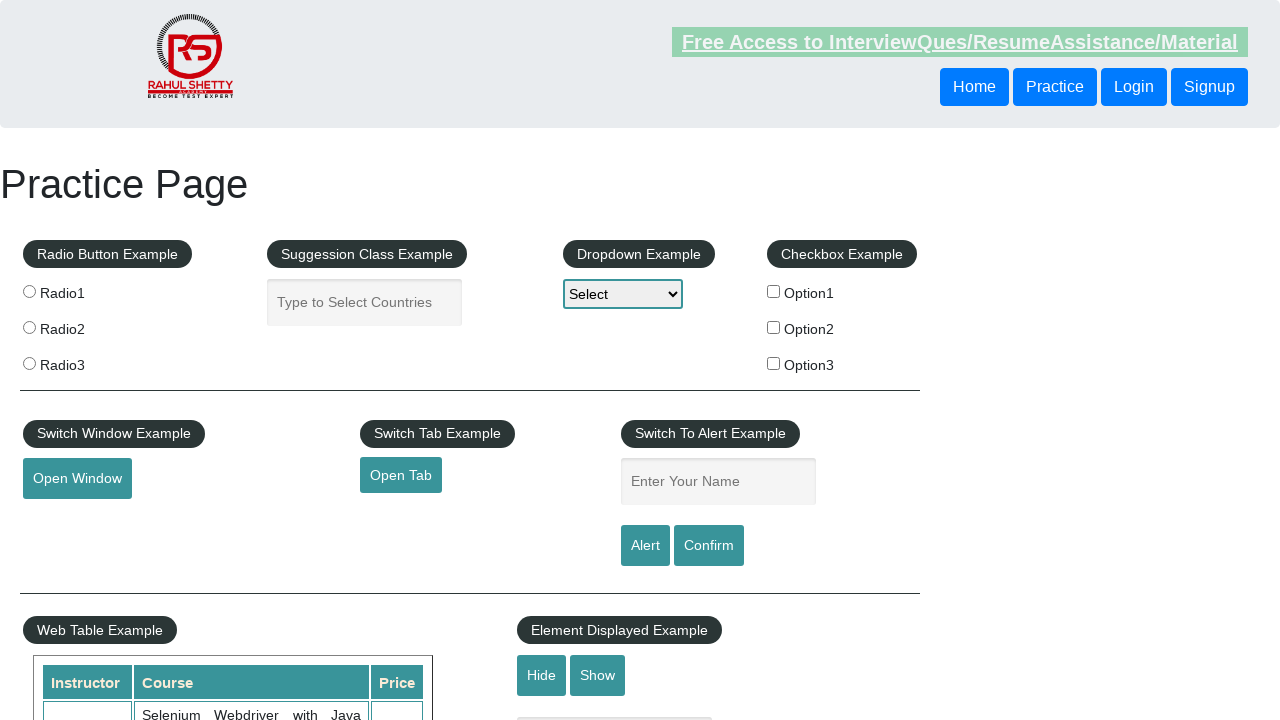

Verified table has 11 rows
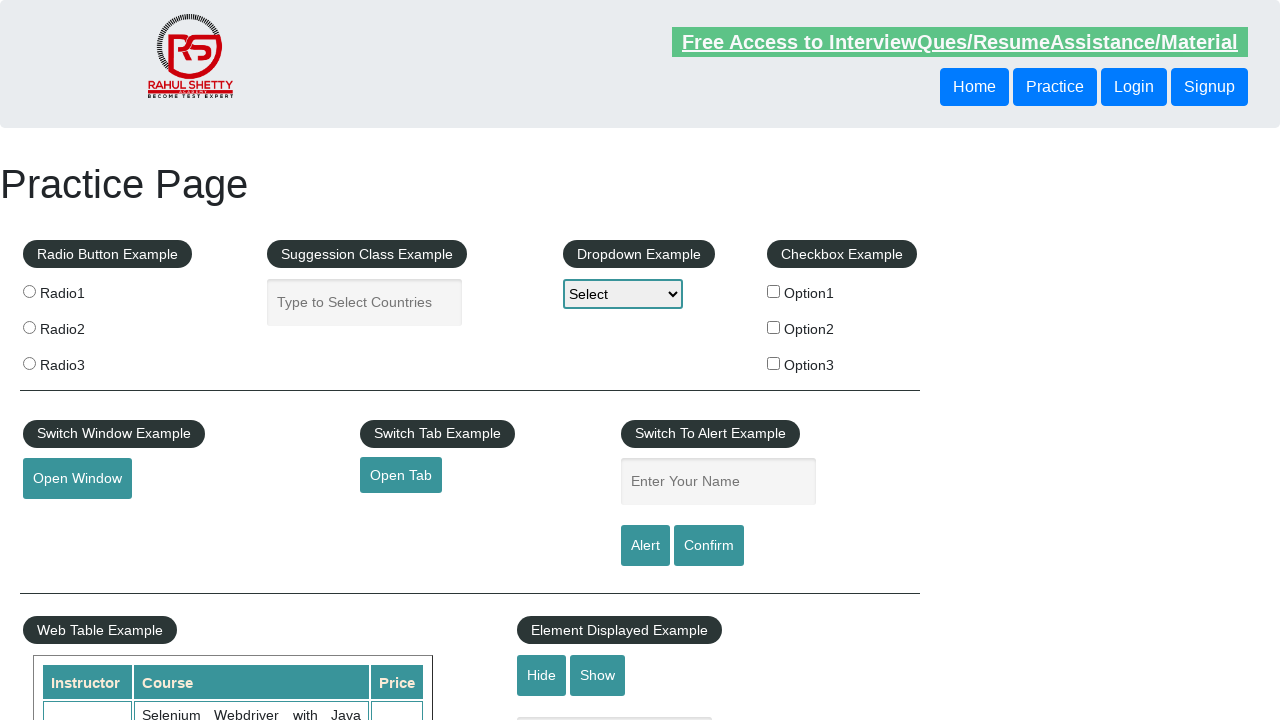

Located all table headers
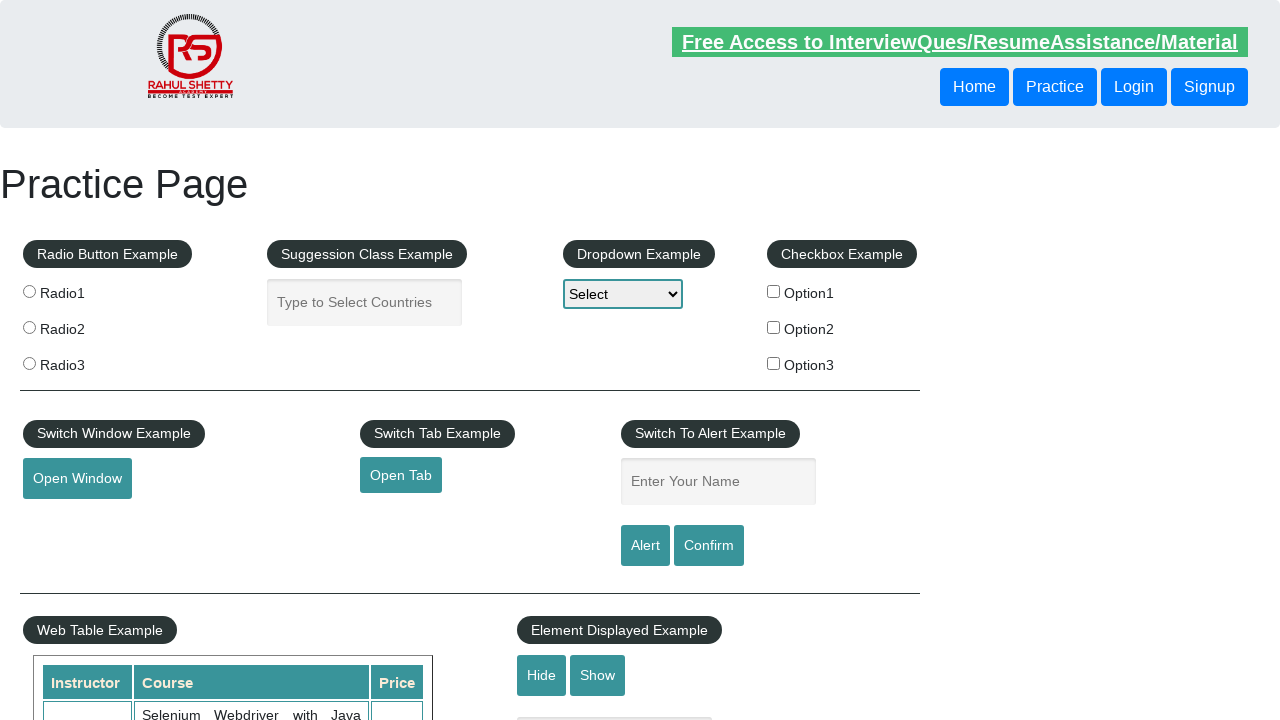

Verified table has 3 header columns
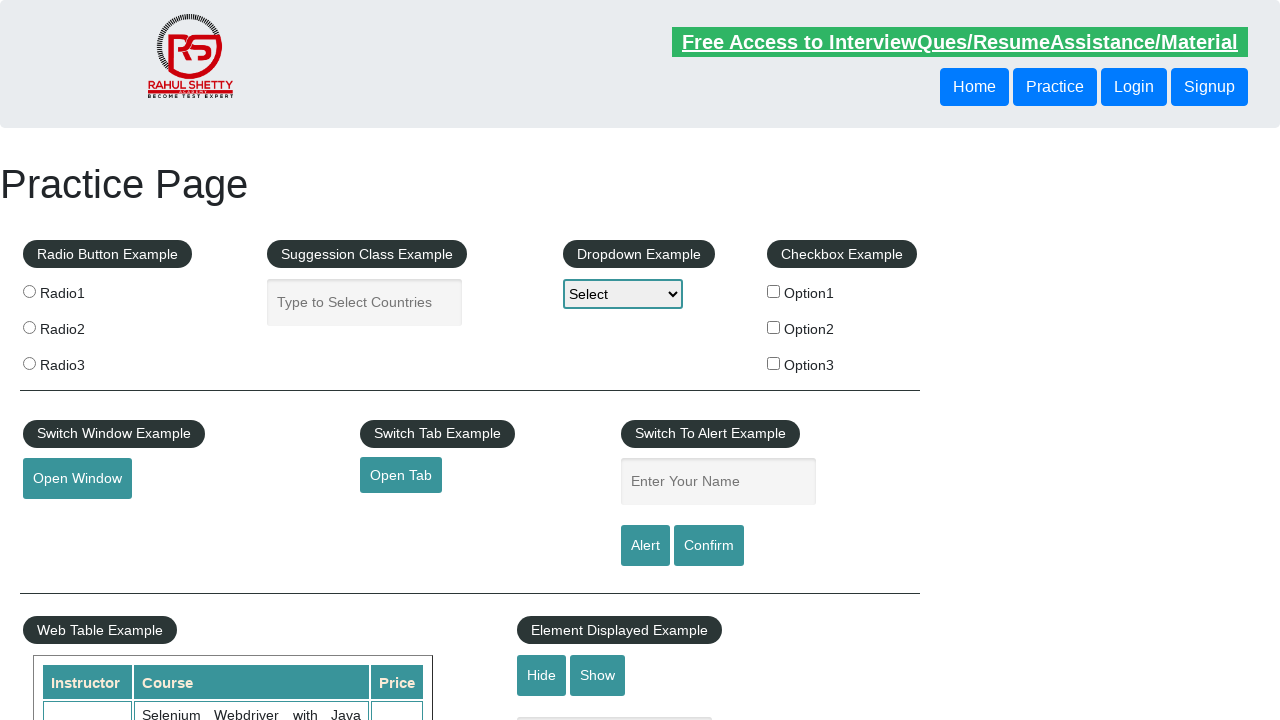

Located course name cell in 4th row
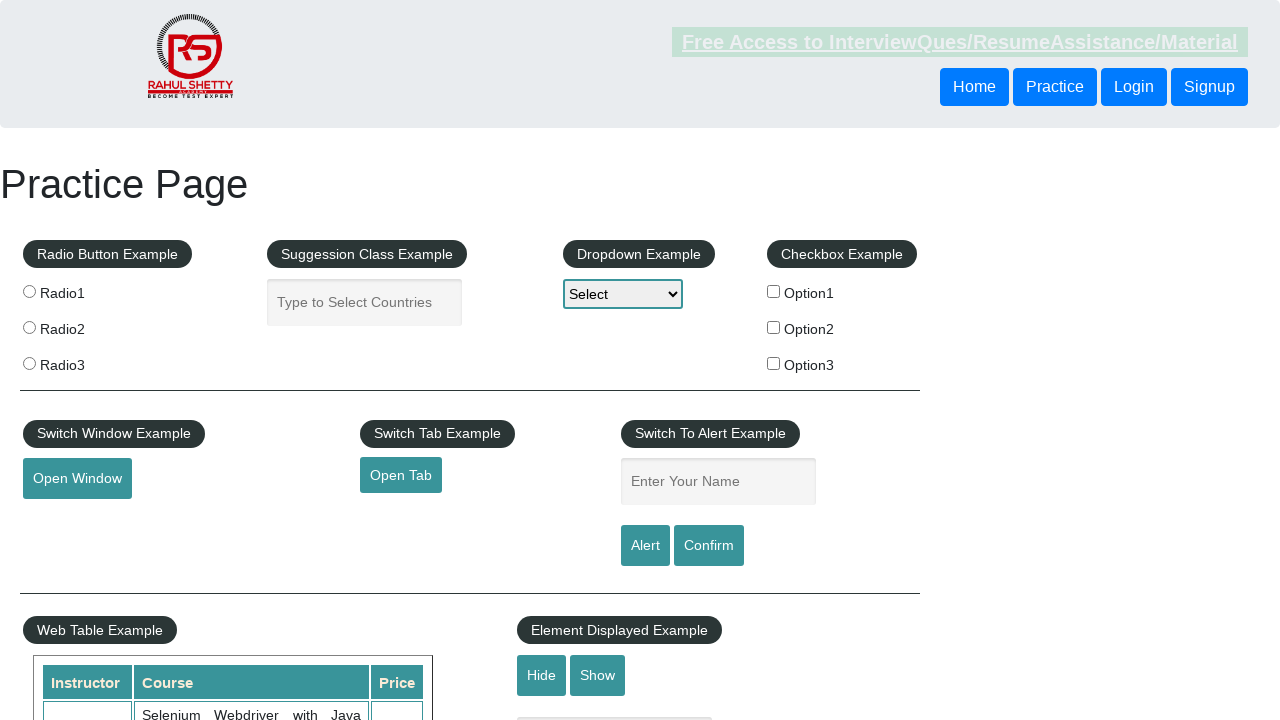

Verified 4th row contains 'Selenium' course
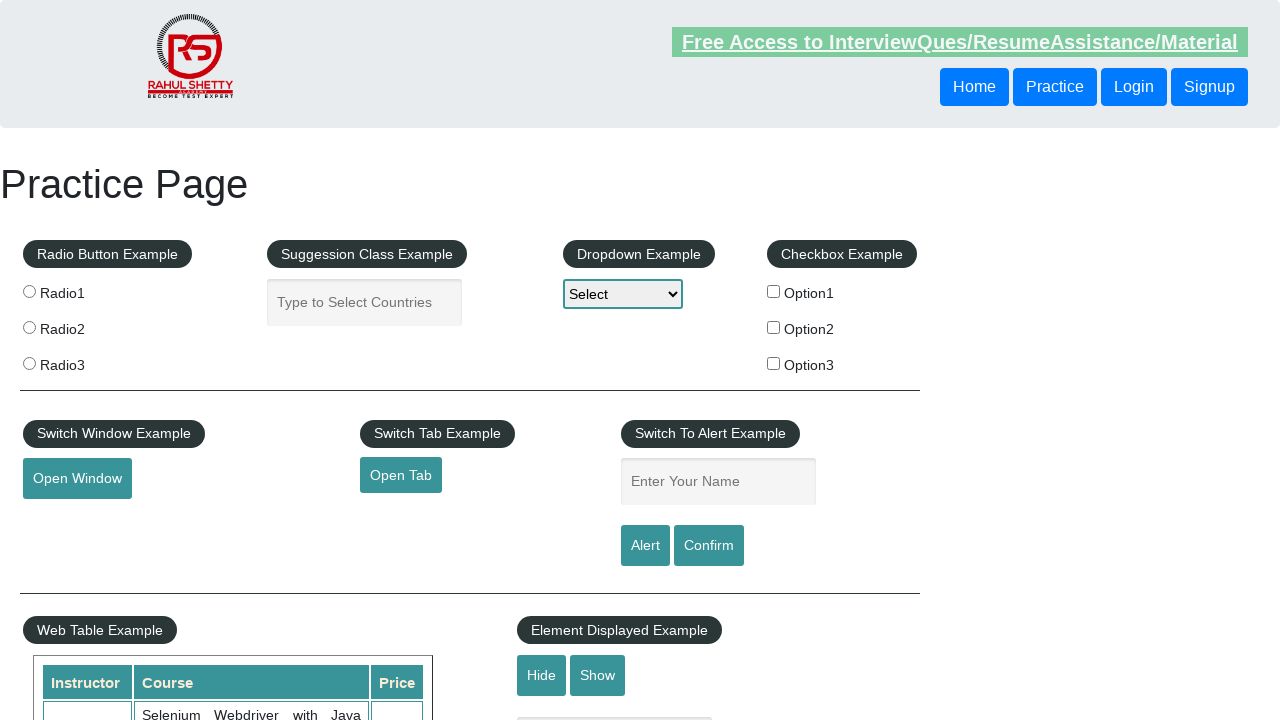

Located price cell in 4th row
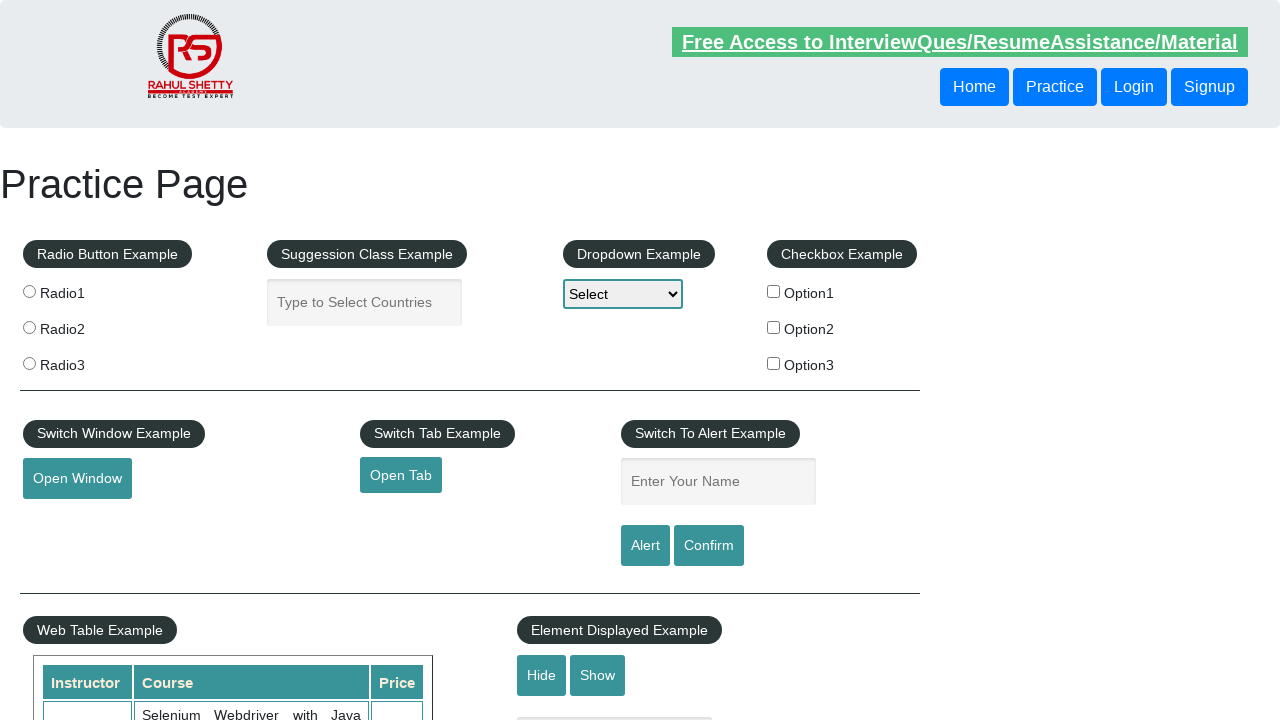

Verified 4th row Selenium course price contains '30'
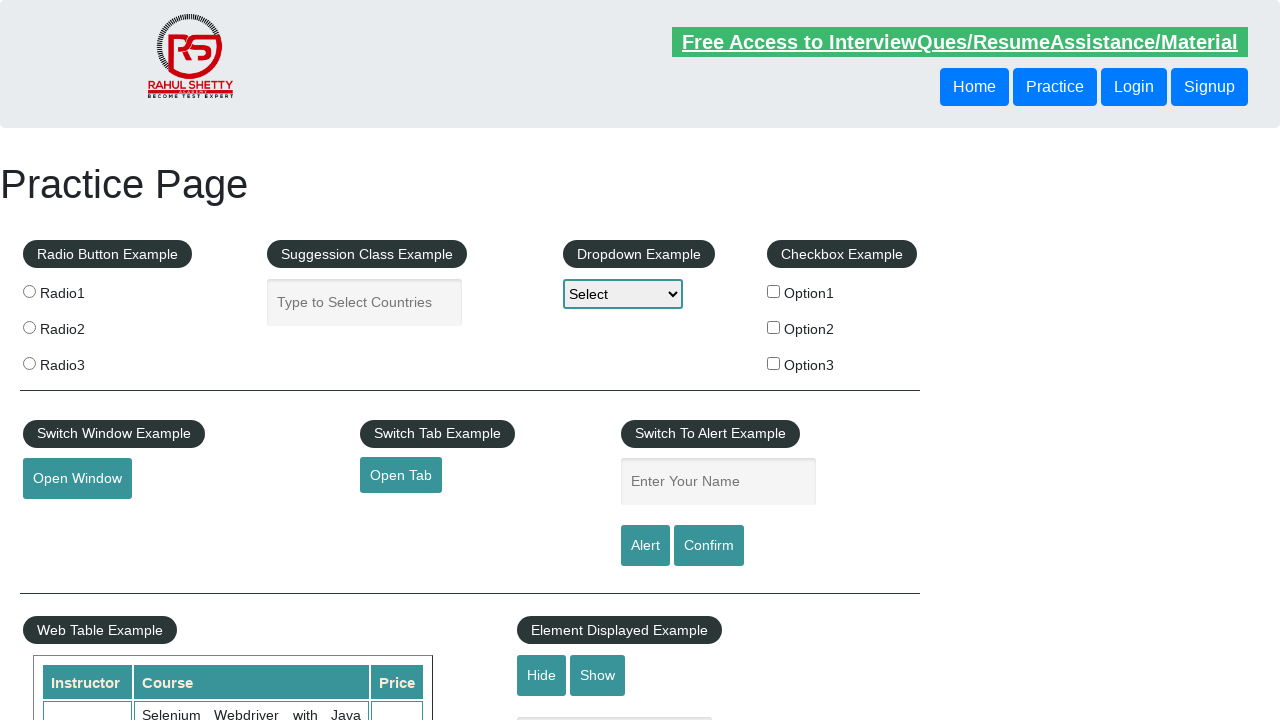

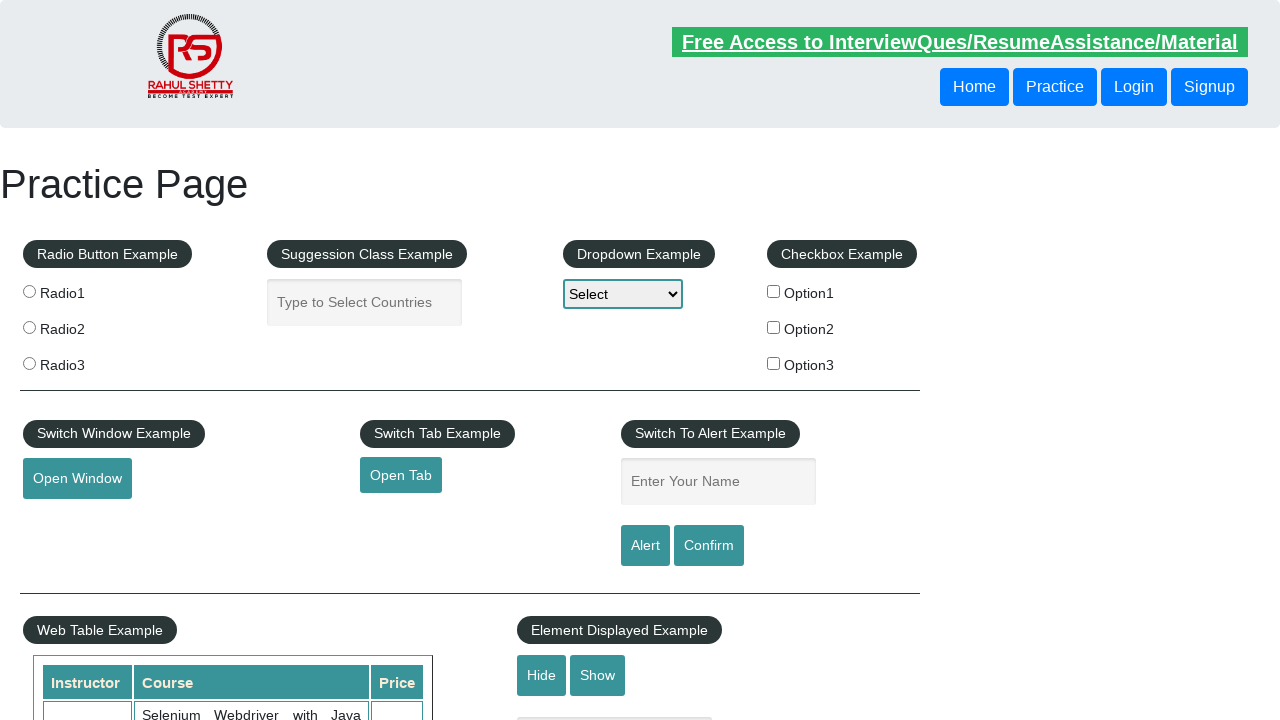